Tests clicking an alert button, verifying the alert text, and dismissing it.

Starting URL: https://bonigarcia.dev/selenium-webdriver-java/dialog-boxes.html

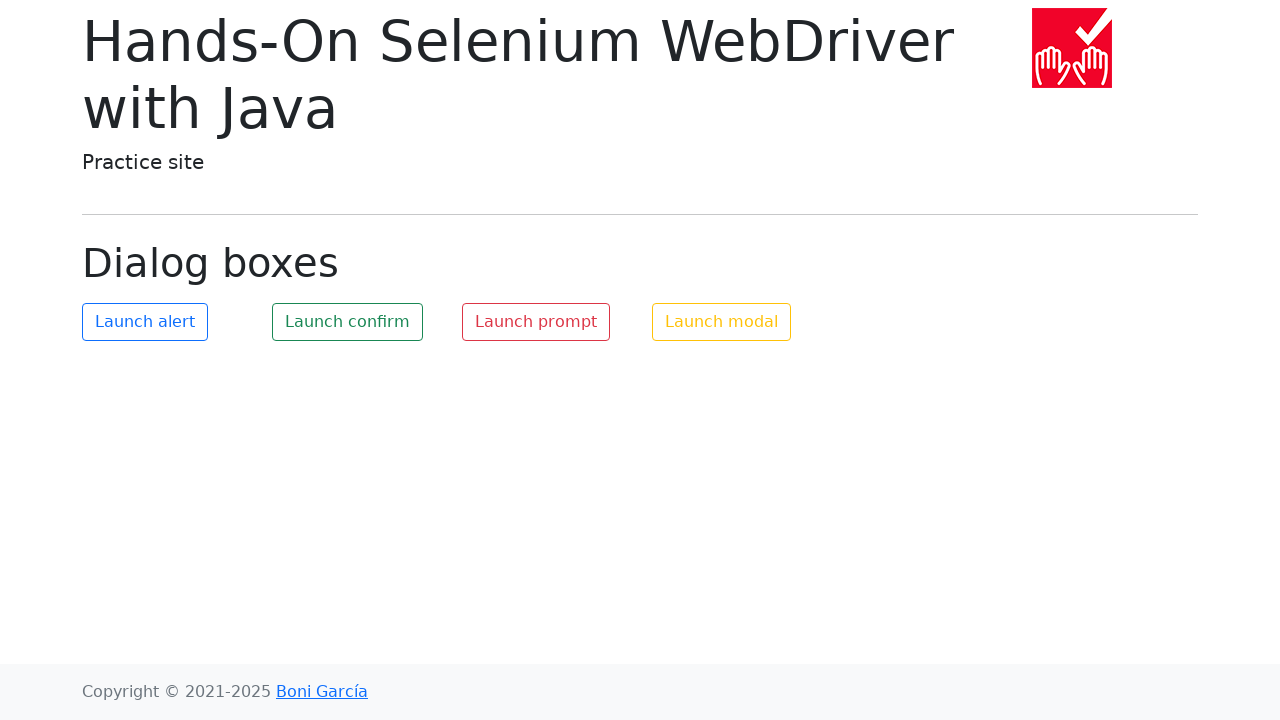

Registered dialog handler to verify and accept alert with text 'Hello world!'
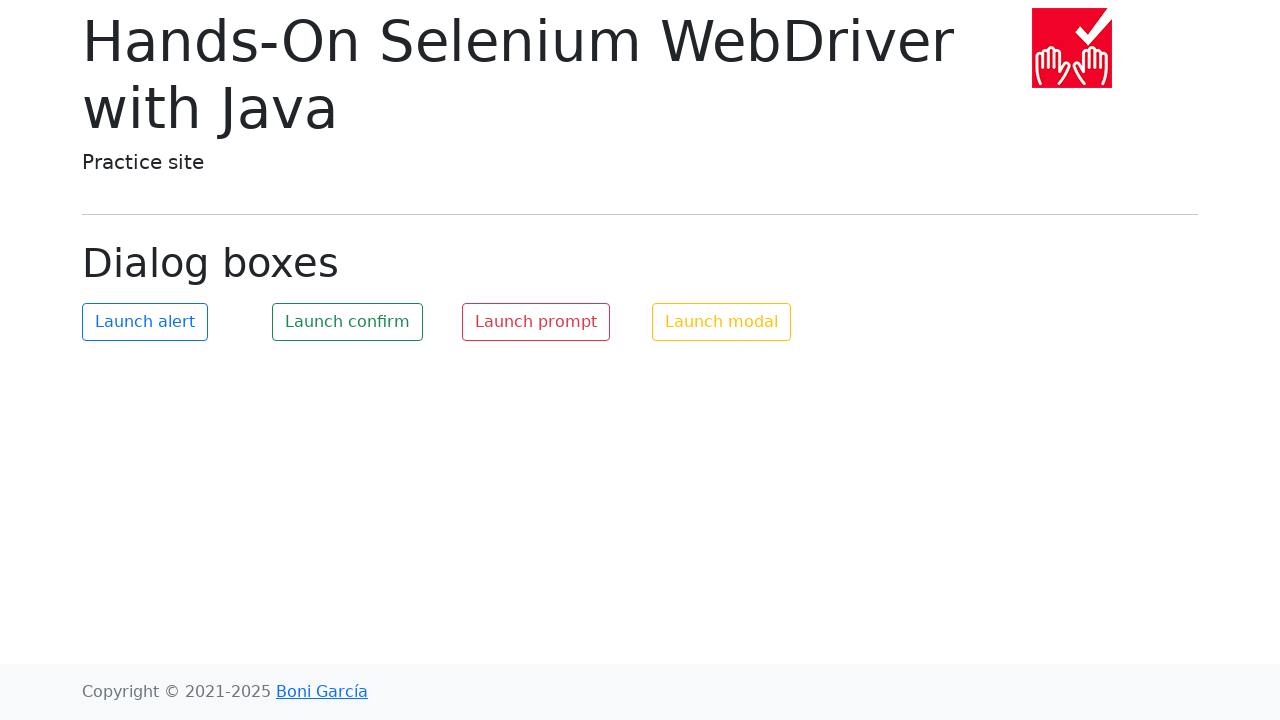

Clicked the alert button to trigger dialog at (145, 322) on #my-alert
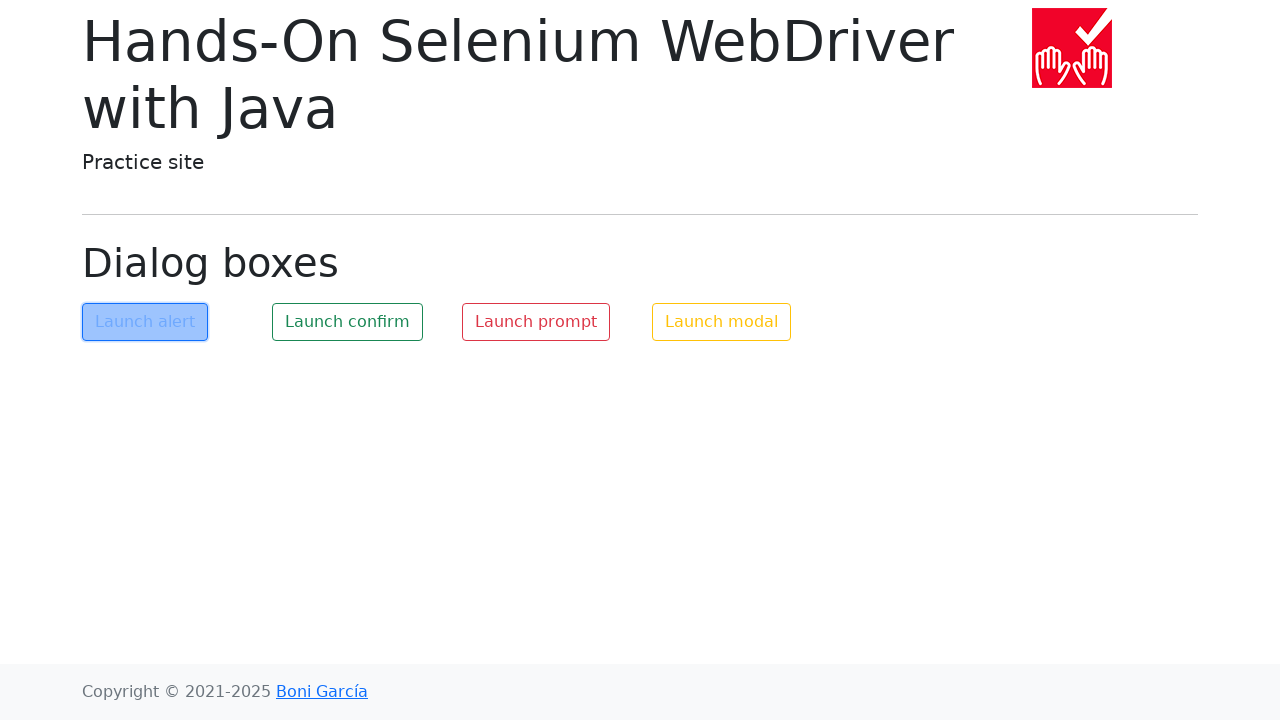

Waited for dialog to be processed and dismissed
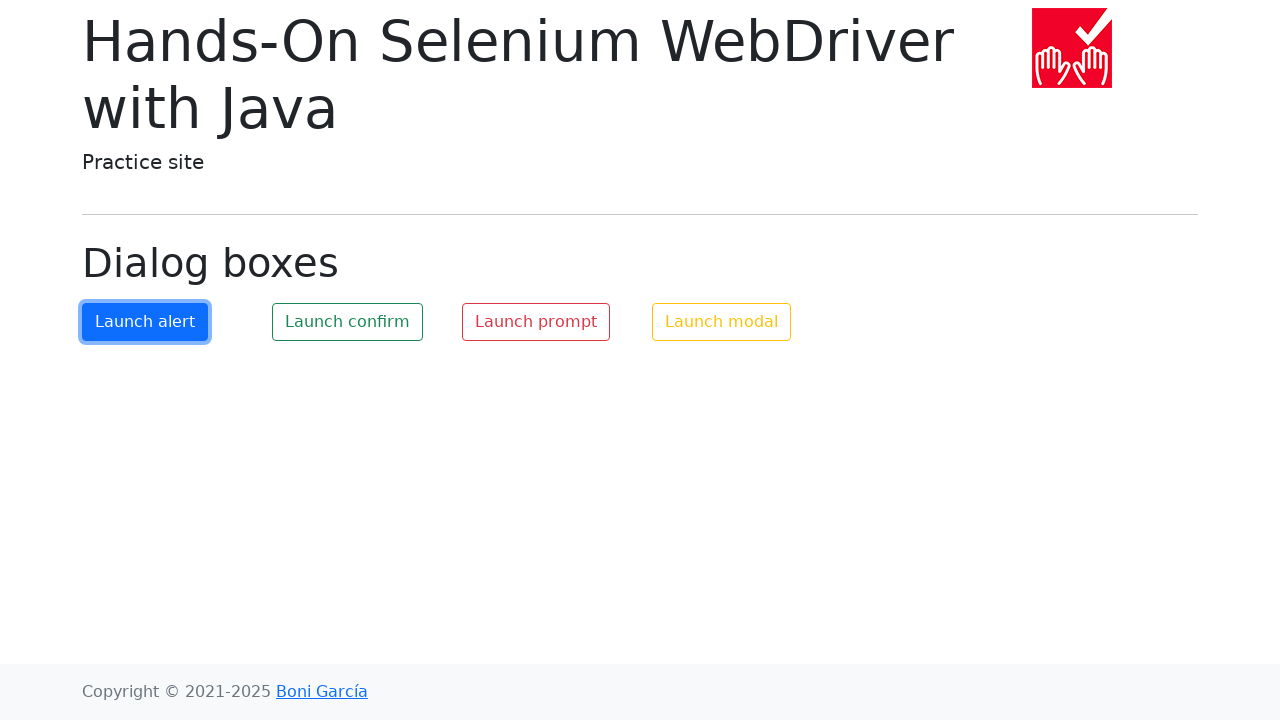

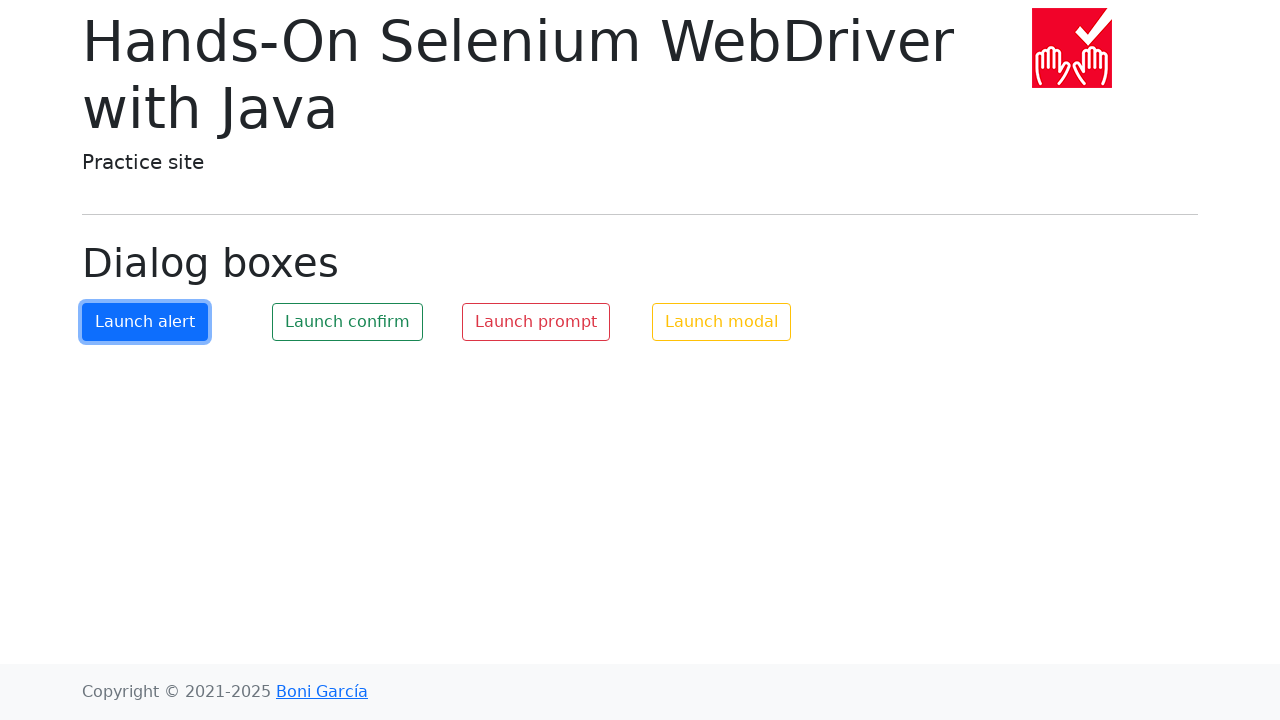